Tests scrolling to an iframe element and verifies it becomes visible in the viewport

Starting URL: https://selenium.dev/selenium/web/scrolling_tests/frame_with_nested_scrolling_frame_out_of_view.html

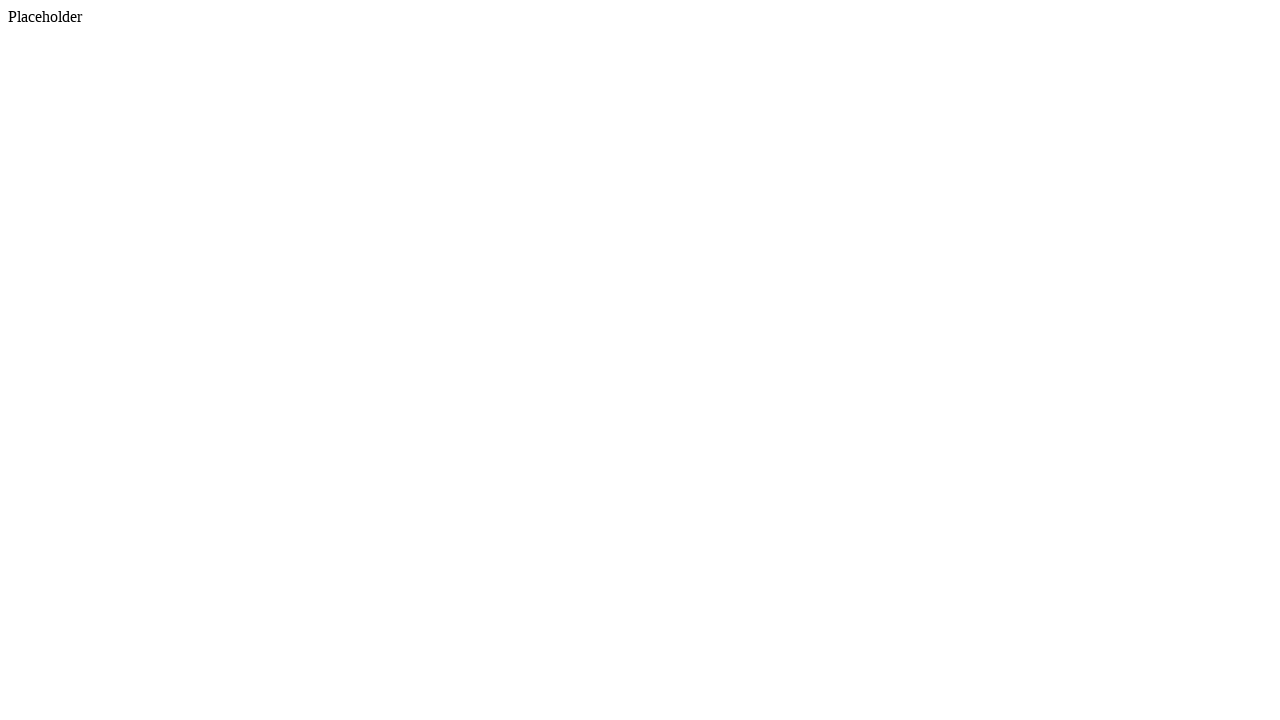

Located iframe element on page
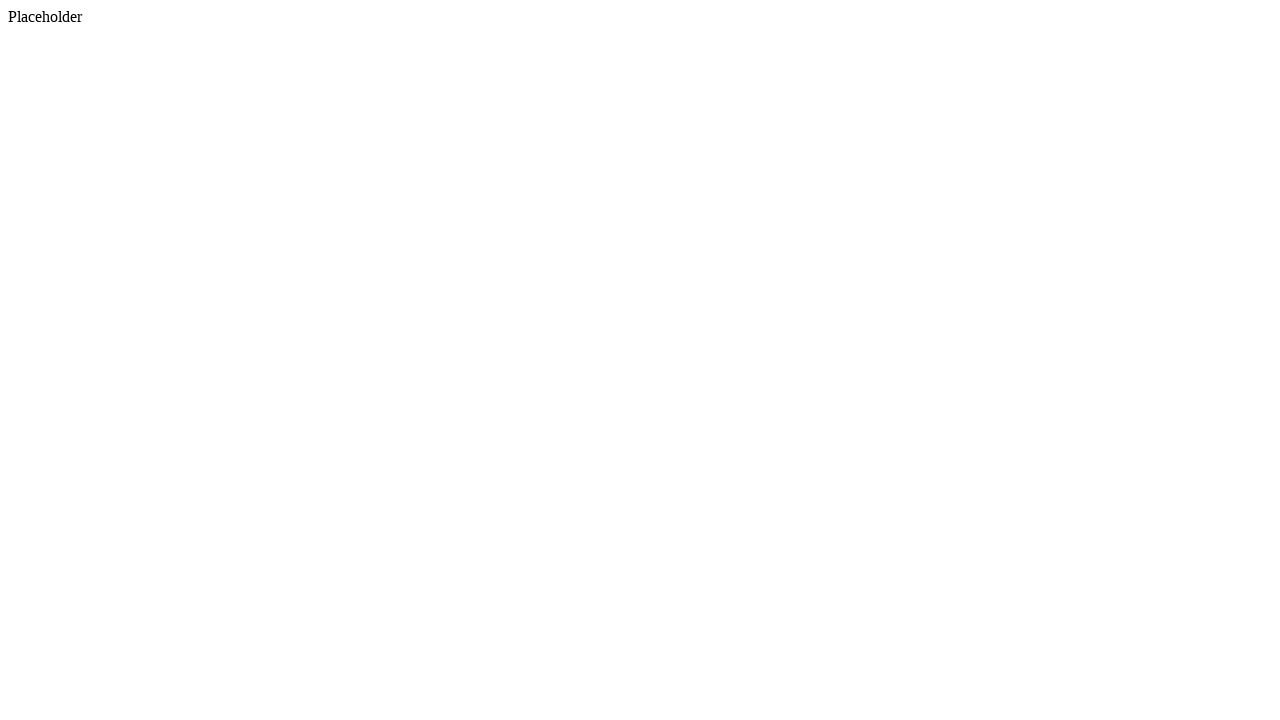

Scrolled to iframe element to make it visible in viewport
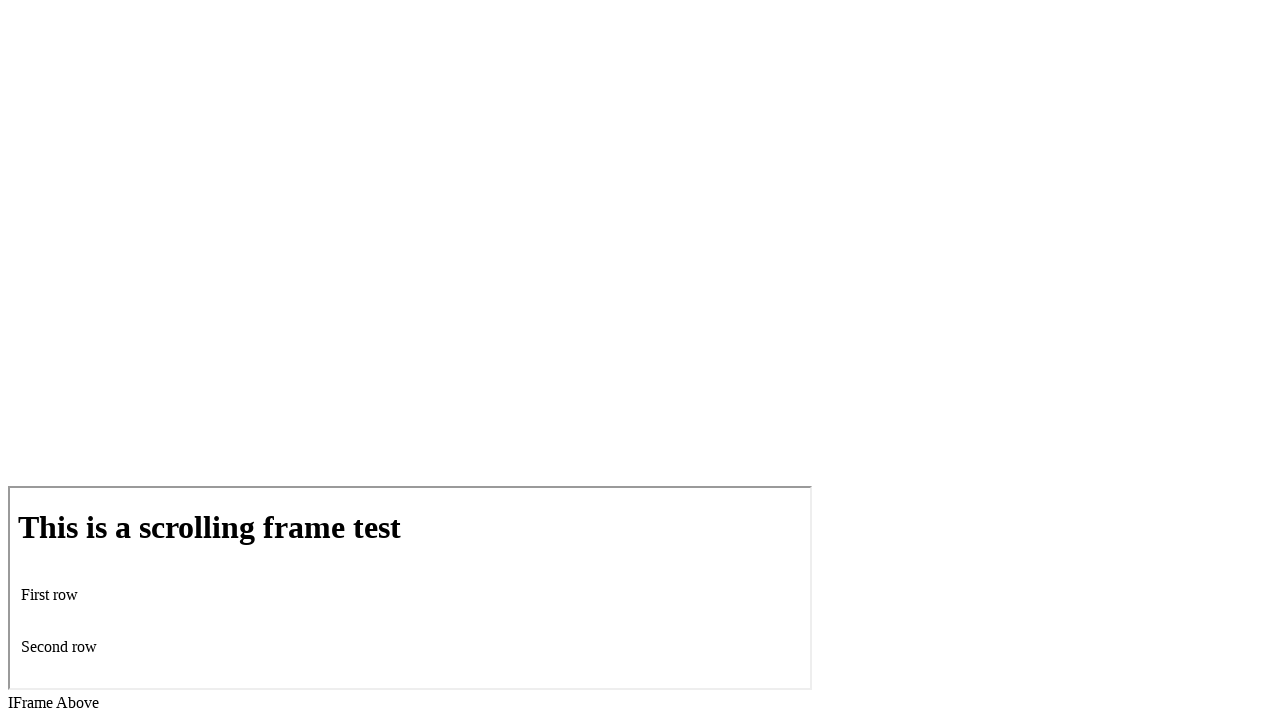

Verified iframe is now visible in viewport
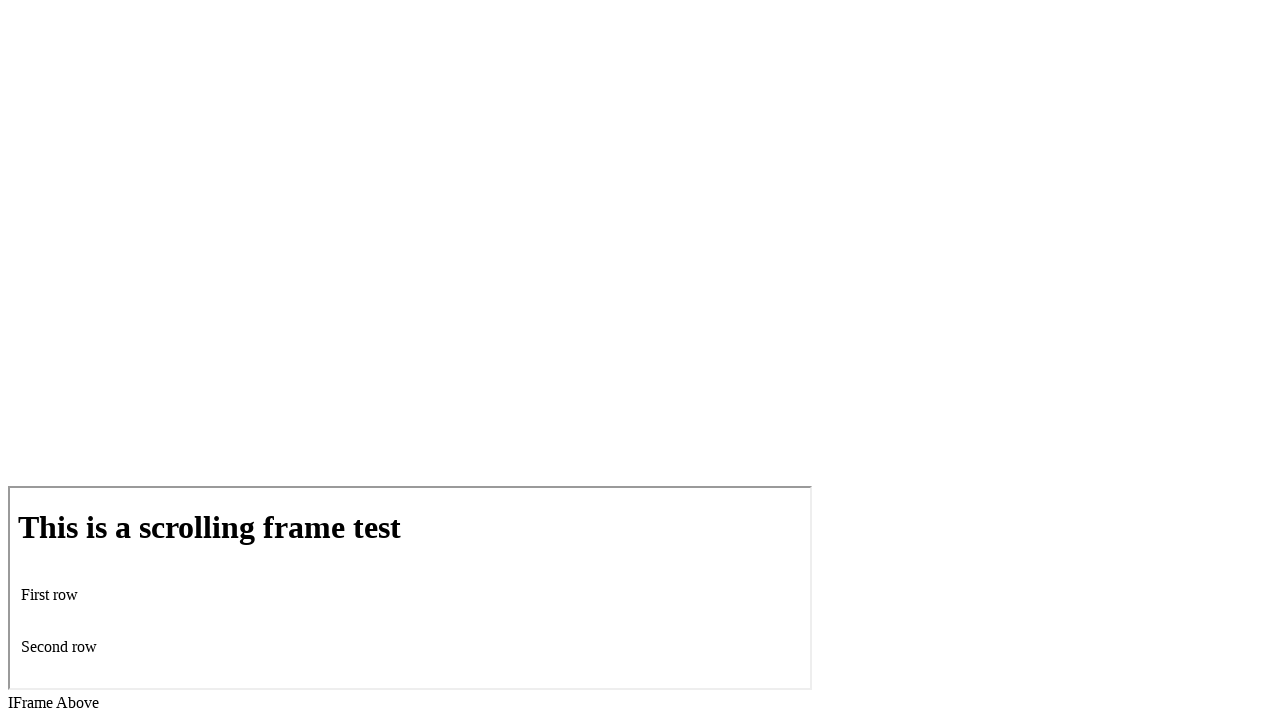

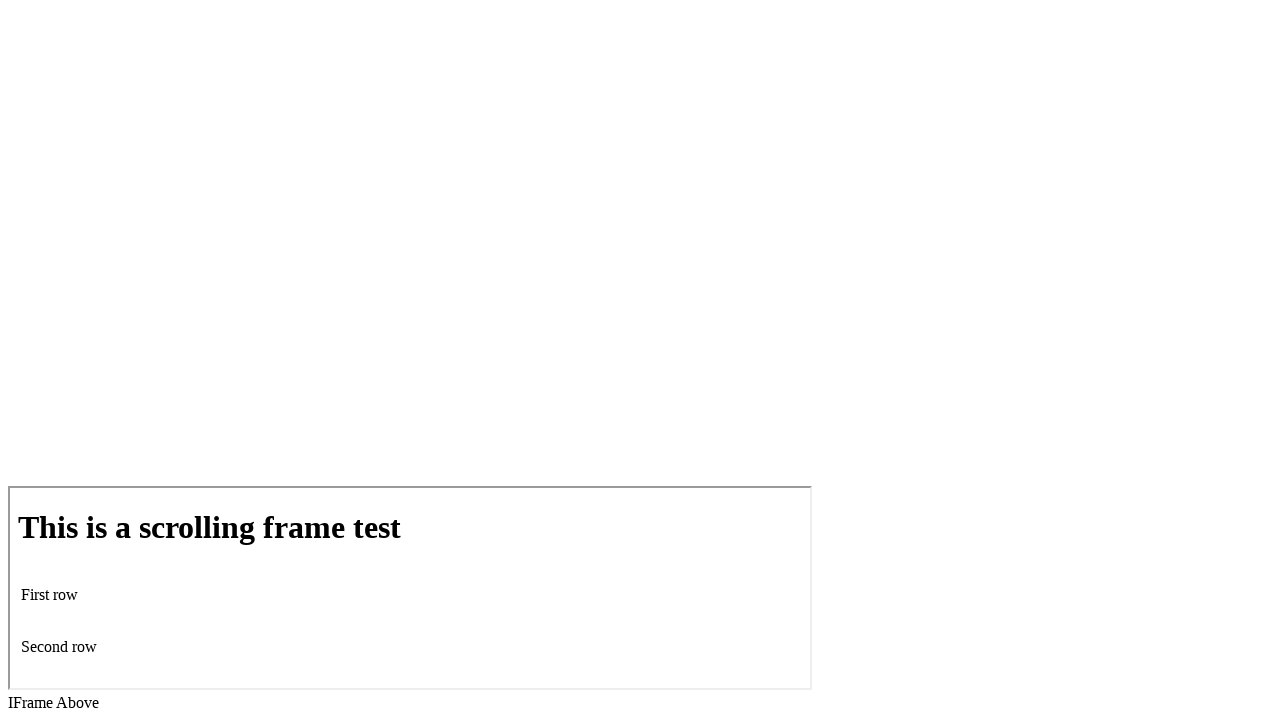